Tests JavaScript alert handling by clicking prompt and timer alert buttons, entering text in the prompt alert, and accepting both alerts

Starting URL: https://demoqa.com/alerts

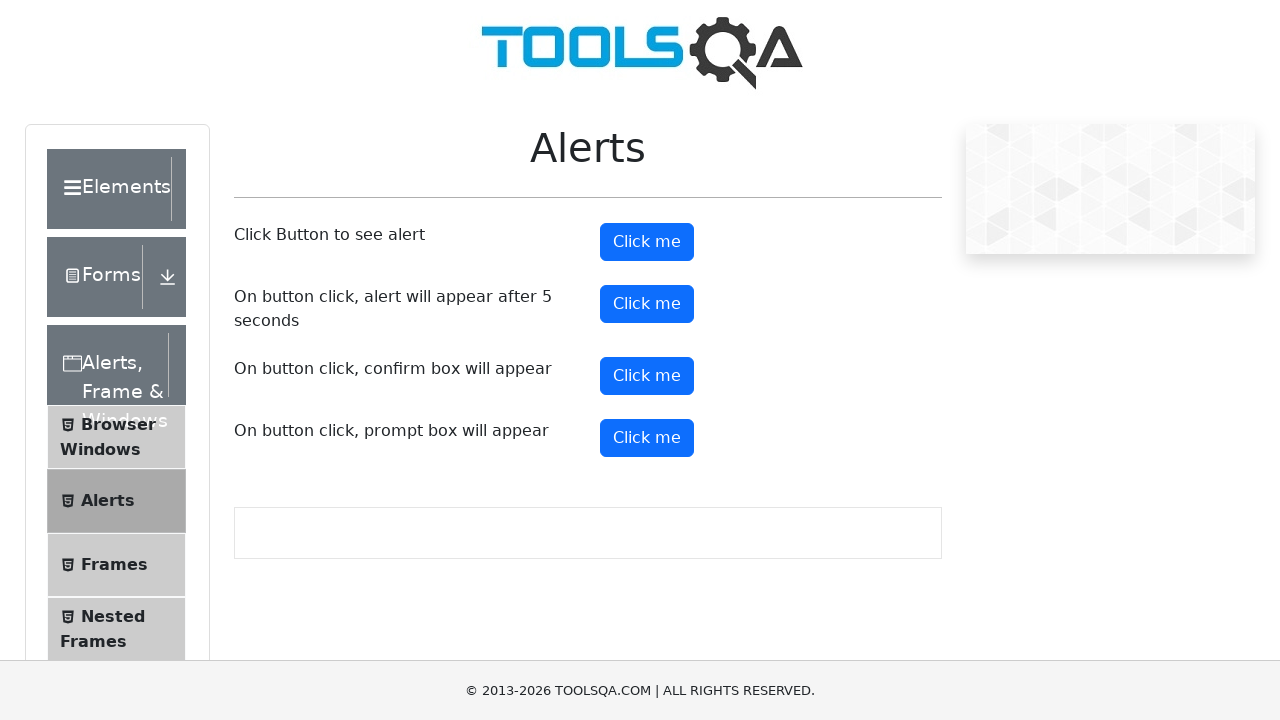

Clicked prompt button to trigger prompt alert at (647, 438) on #promtButton
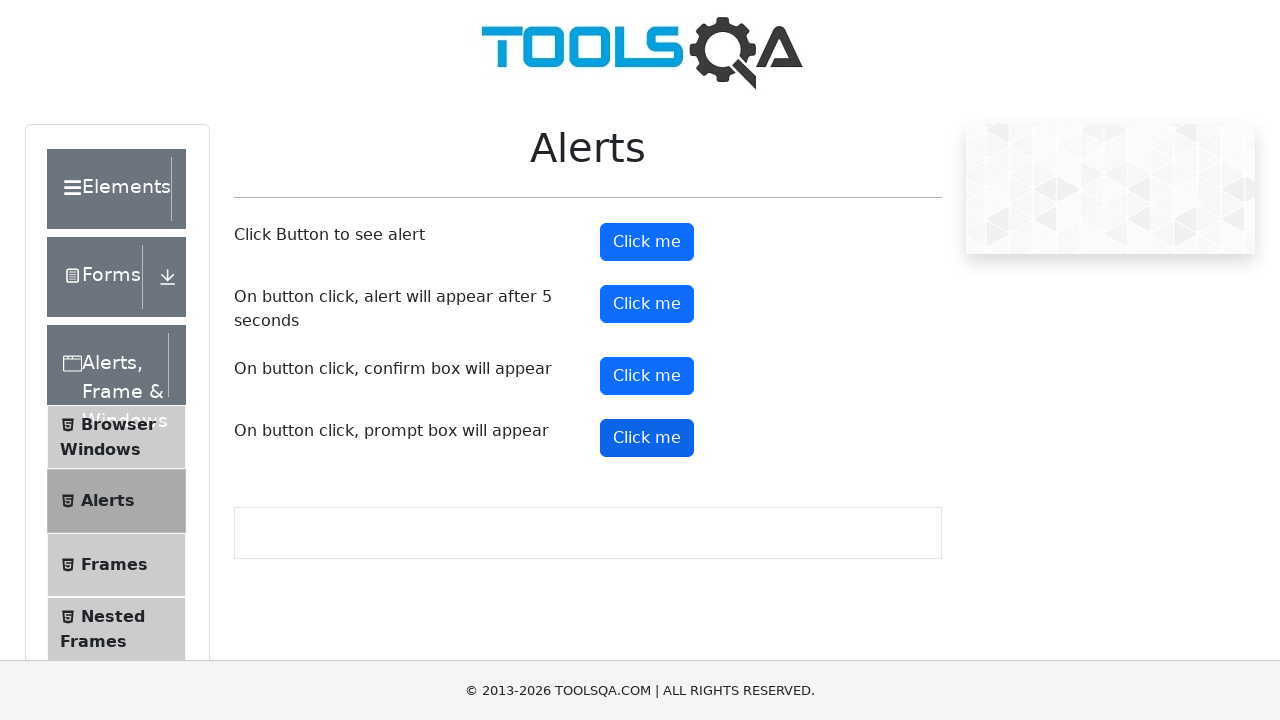

Set up dialog handler to accept prompts with text 'Automation Testing' and other alerts
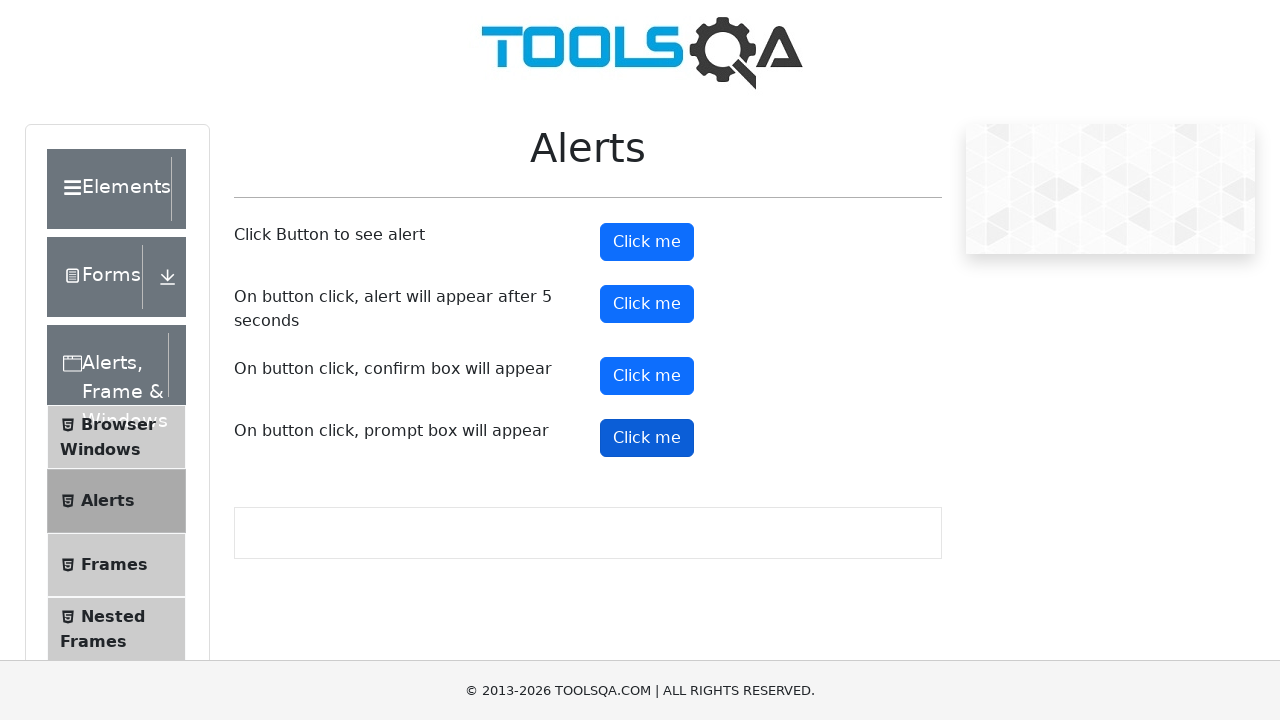

Waited 1 second for alert to be processed
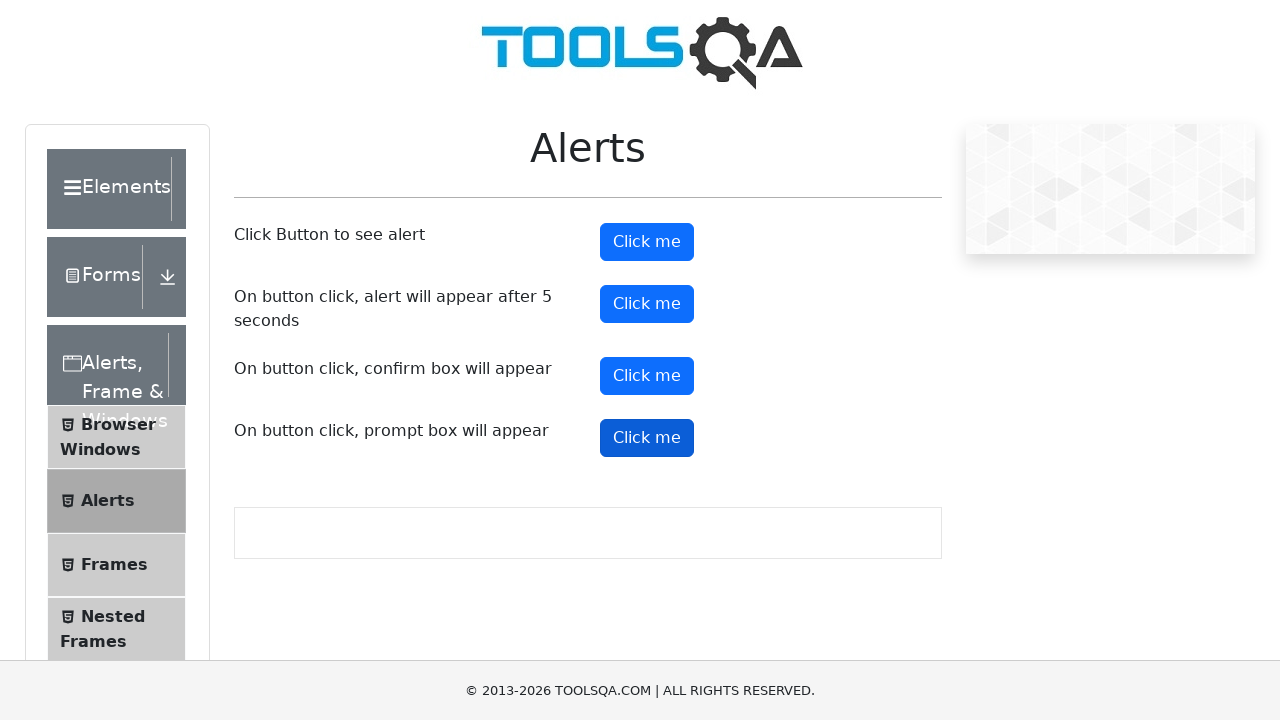

Clicked timer alert button at (647, 304) on #timerAlertButton
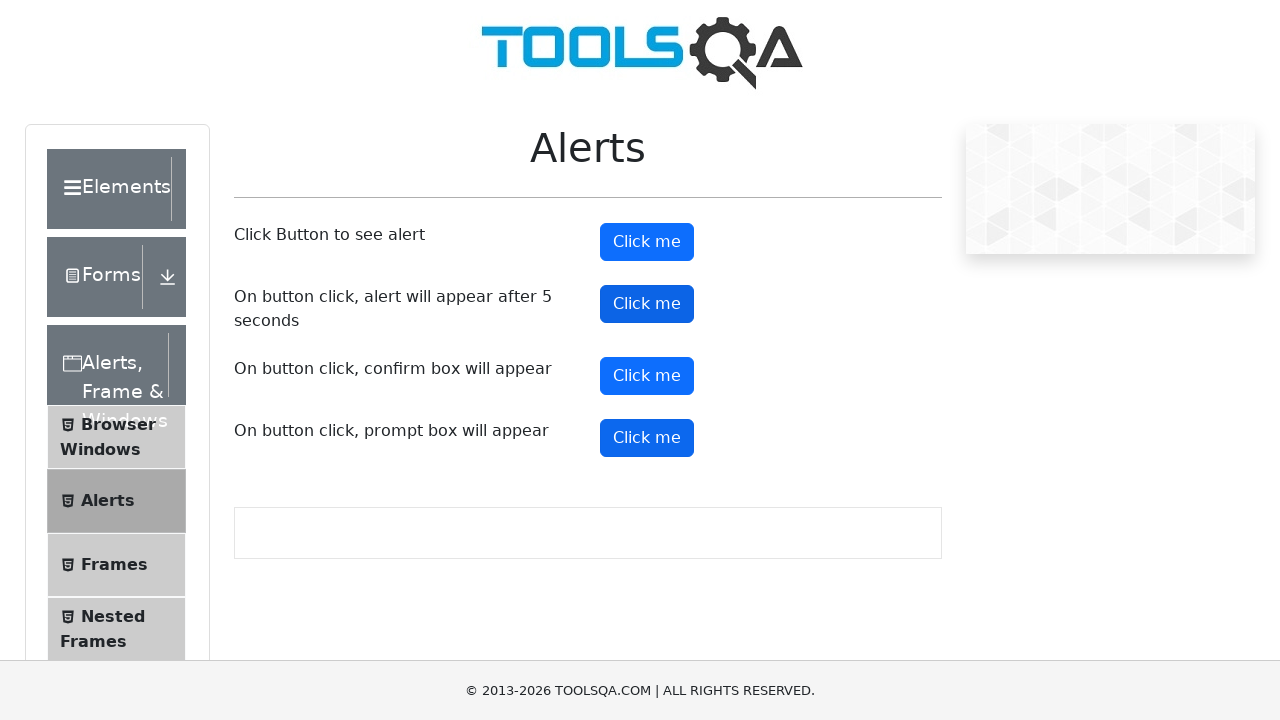

Waited 6 seconds for timed alert to appear and be handled
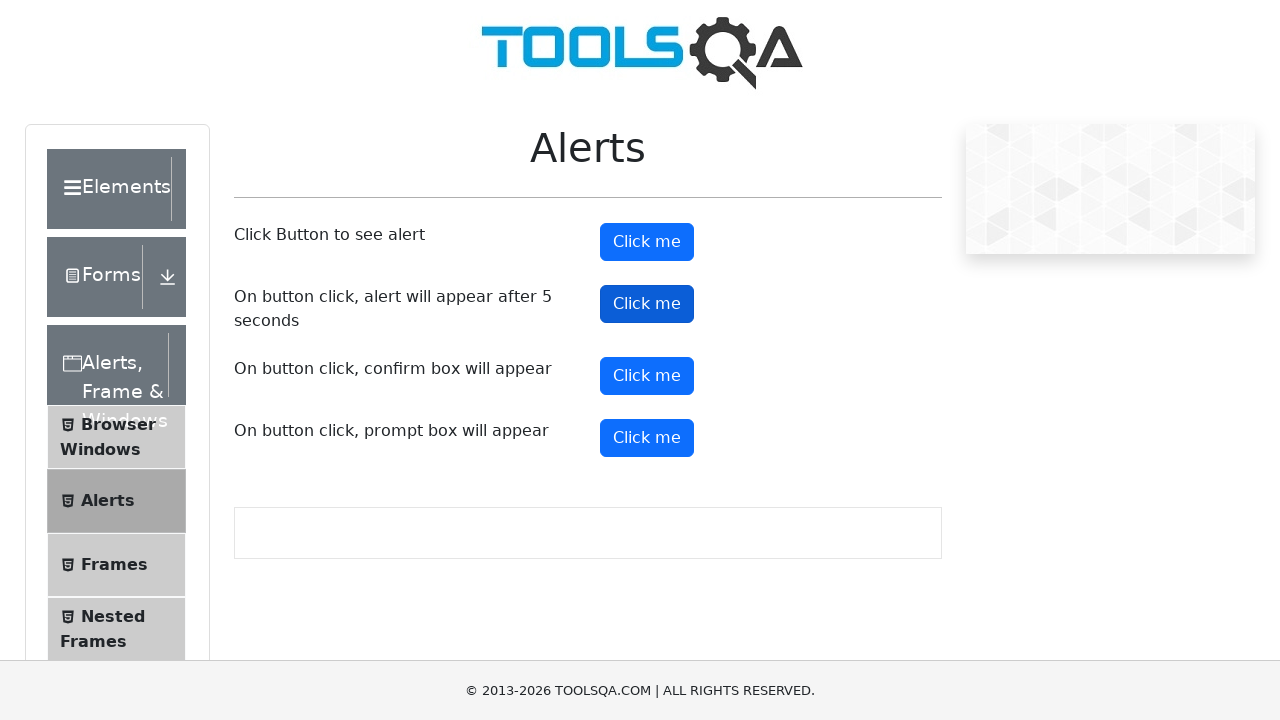

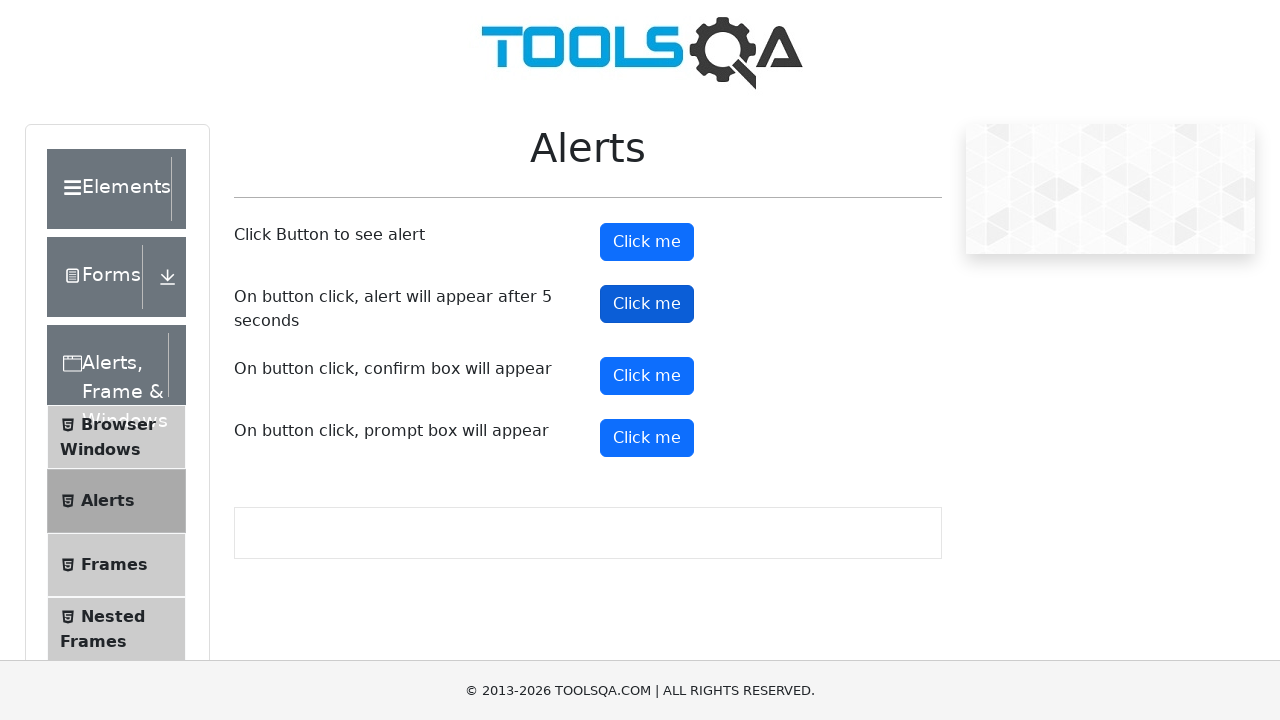